Tests the TodoMVC application by adding two tasks, verifying they appear in the list, and marking one task as completed.

Starting URL: https://demo.playwright.dev/todomvc/#/

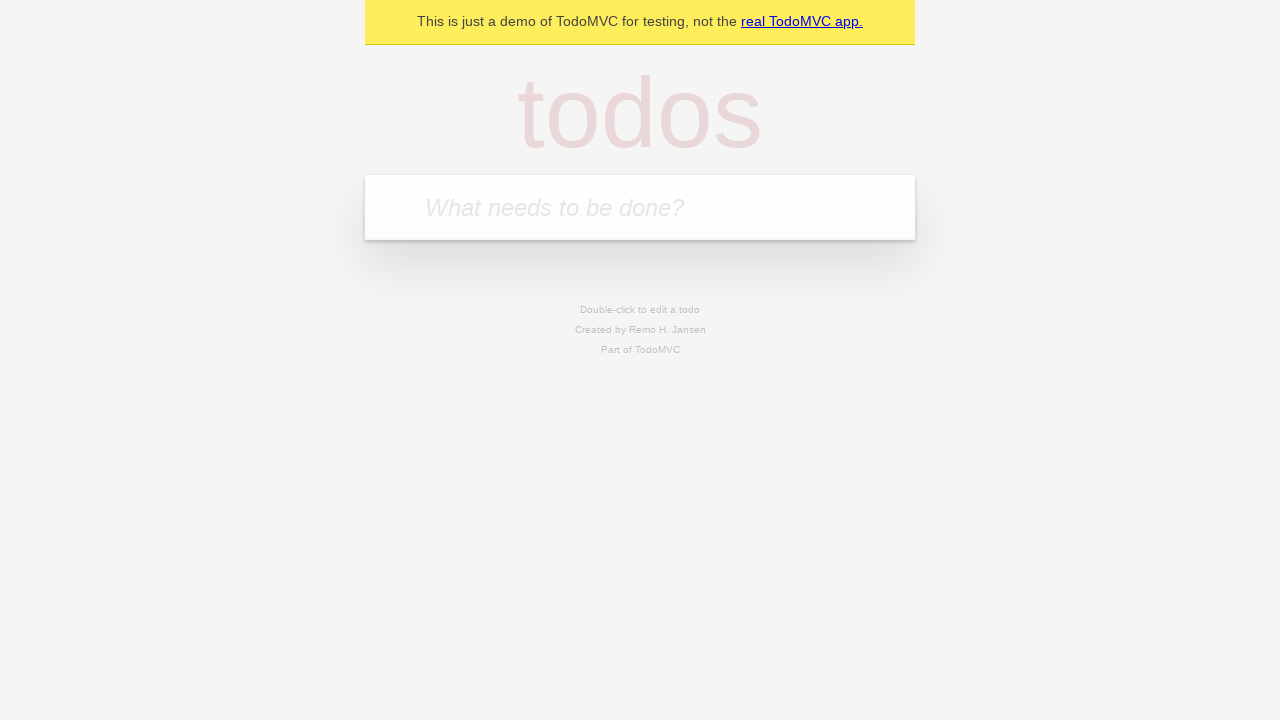

Located todo input field
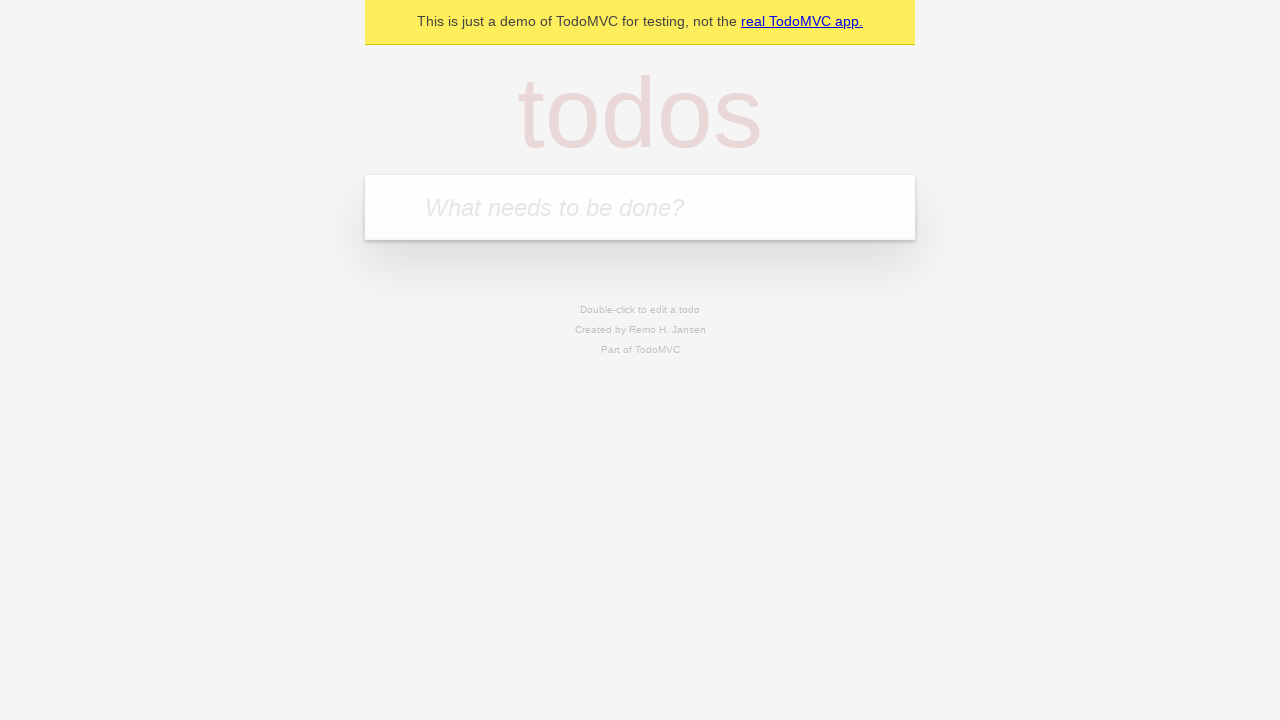

Filled first task 'task1' into input field on internal:attr=[placeholder="What needs to be done?"i]
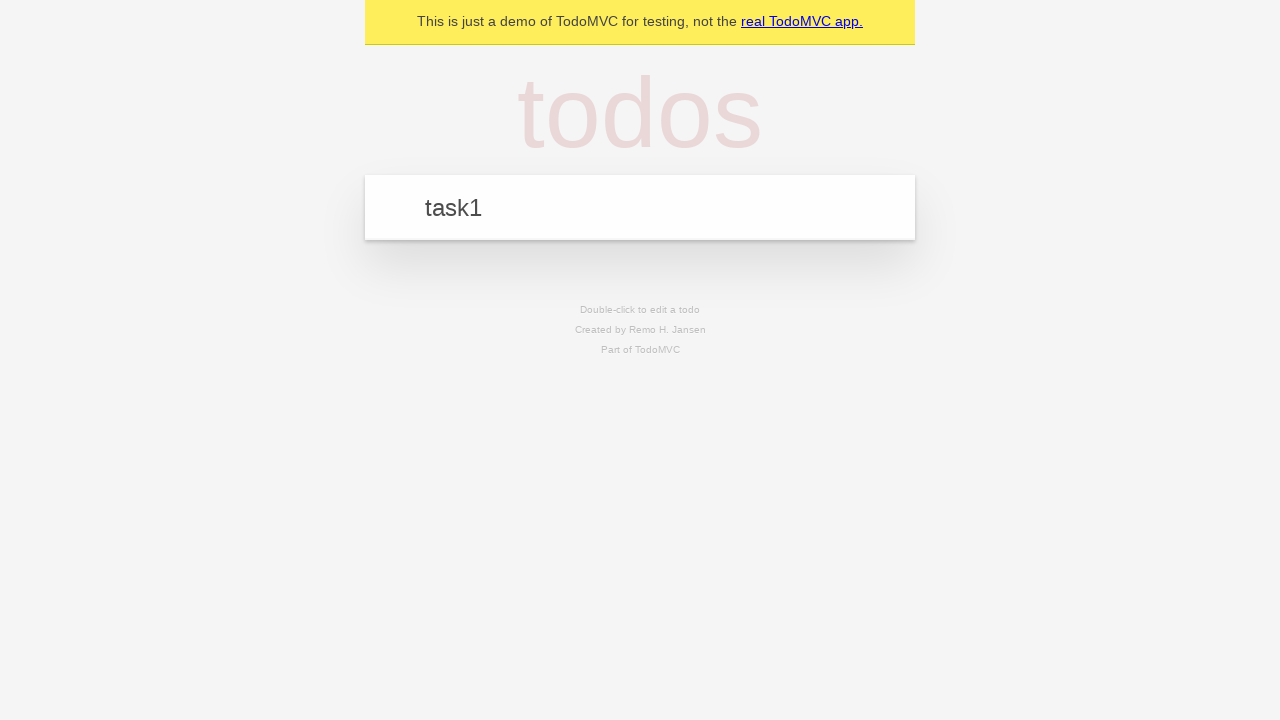

Pressed Enter to add first task on internal:attr=[placeholder="What needs to be done?"i]
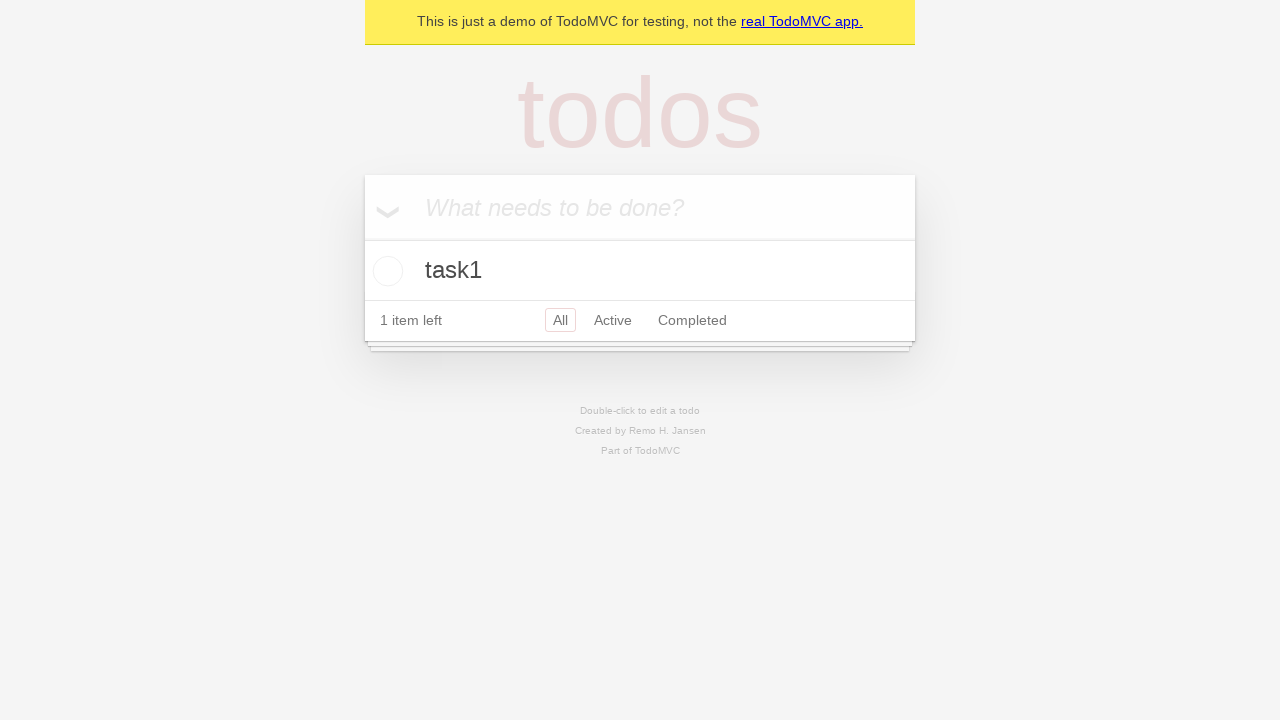

Filled second task 'task2' into input field on internal:attr=[placeholder="What needs to be done?"i]
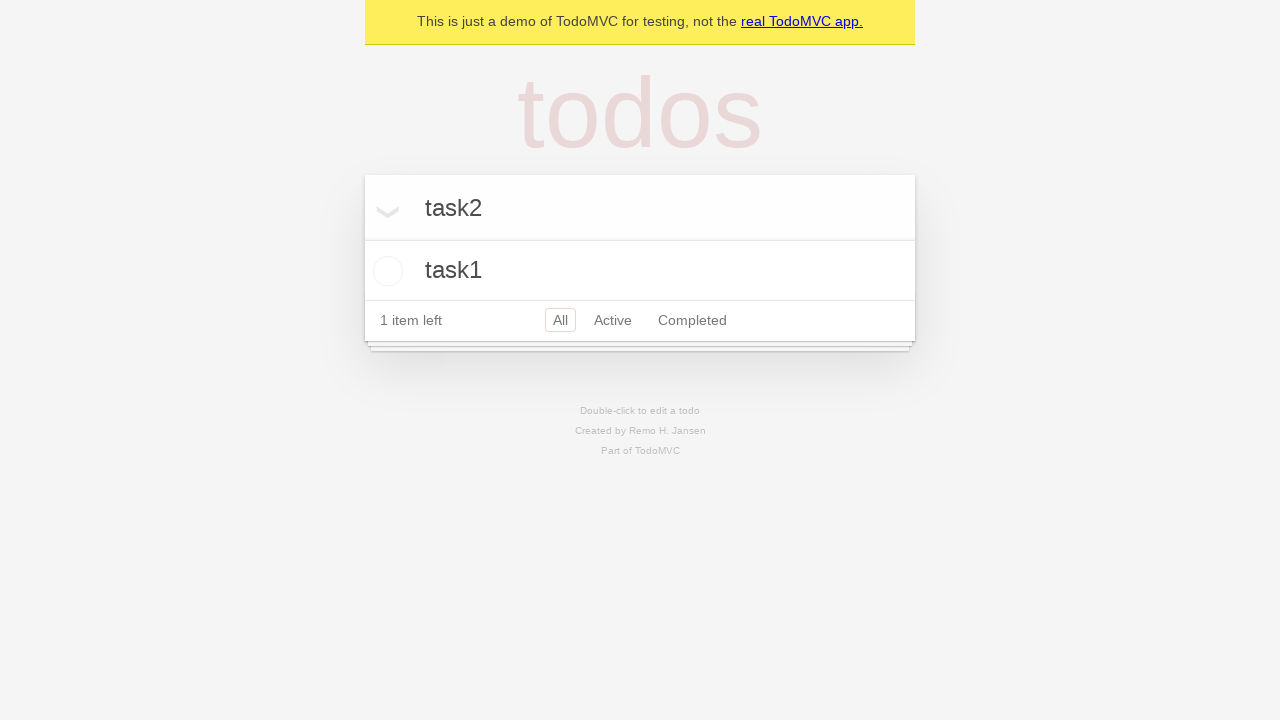

Pressed Enter to add second task on internal:attr=[placeholder="What needs to be done?"i]
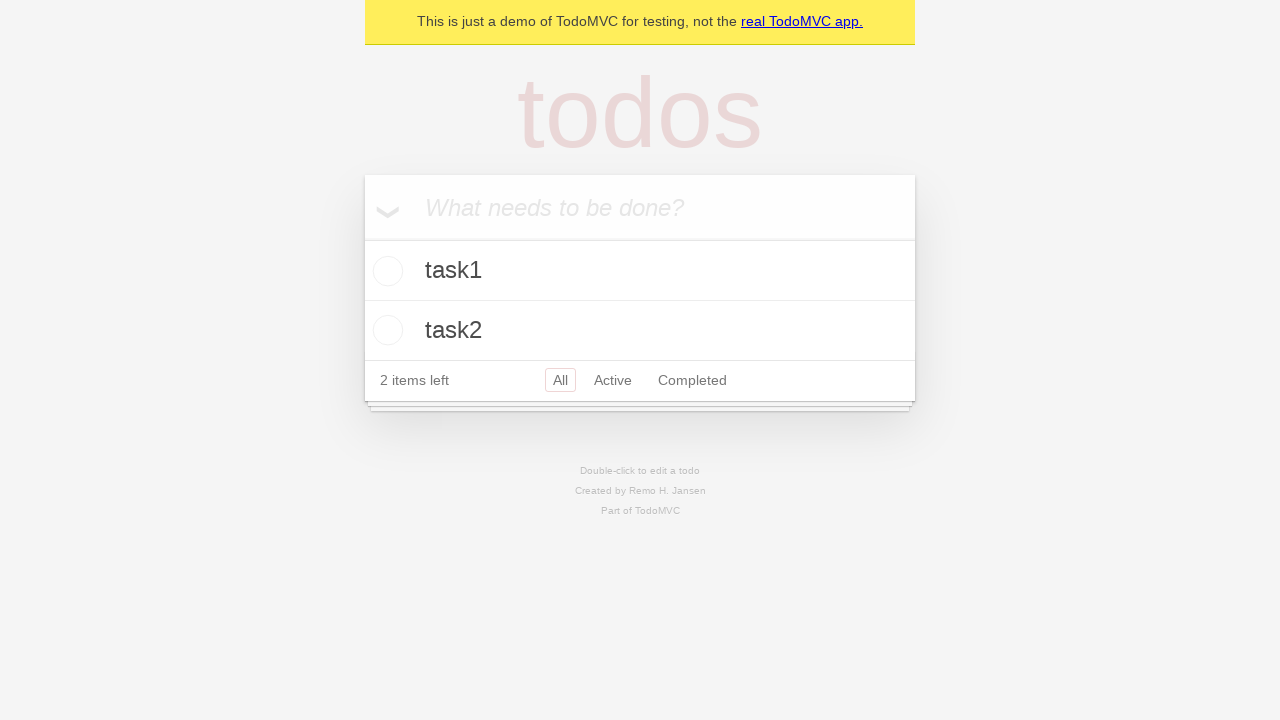

Verified both todo items appeared in the list
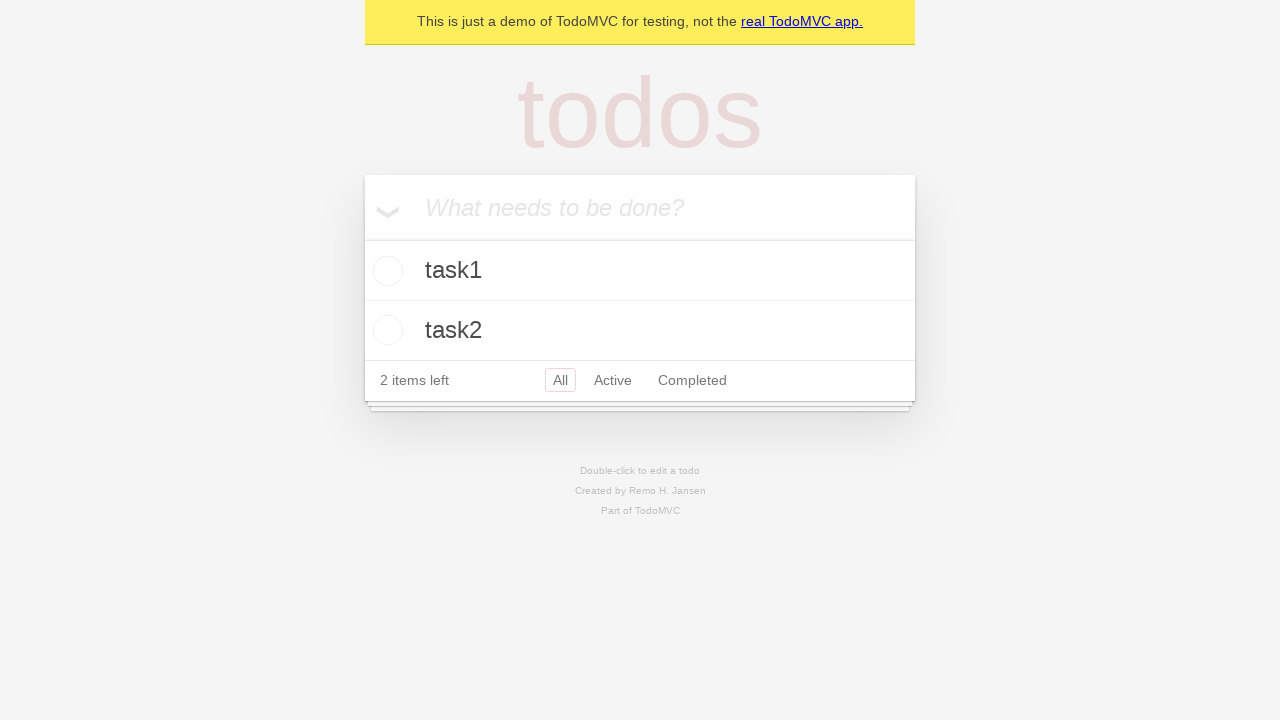

Located checkbox for 'task1'
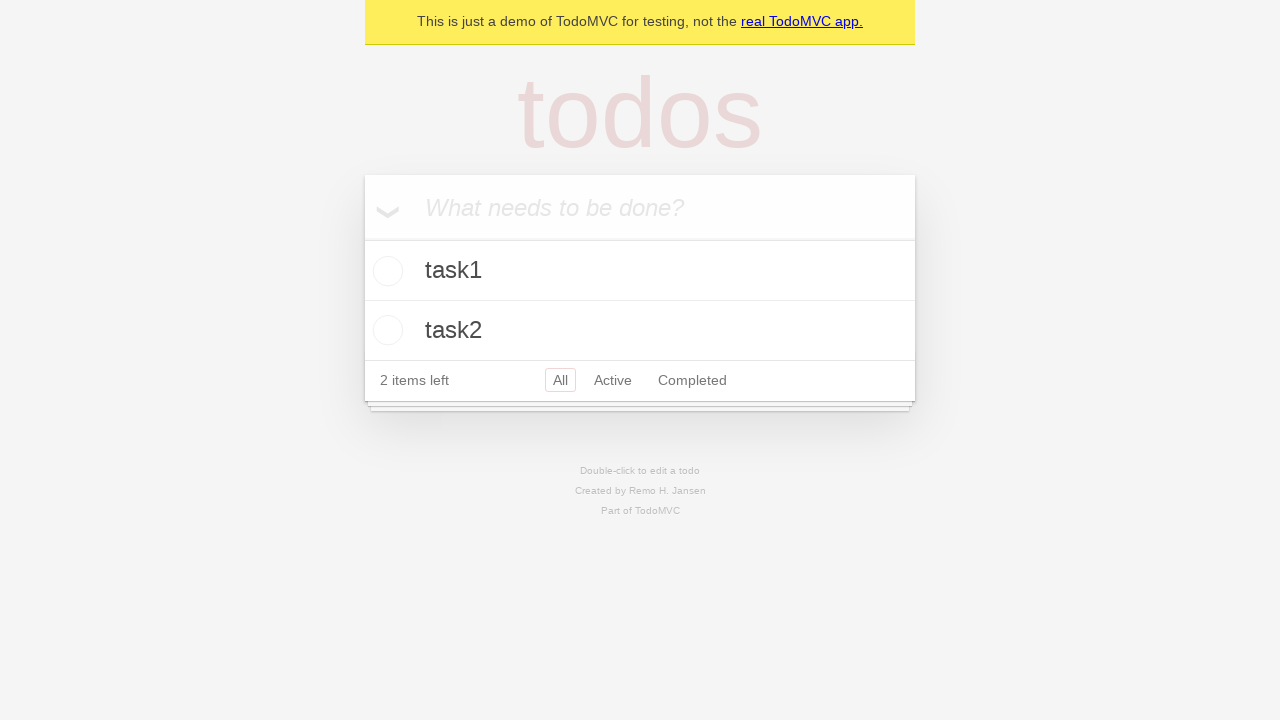

Clicked checkbox to mark 'task1' as completed at (385, 271) on li >> internal:has-text="task1"i >> internal:label="Toggle Todo"i
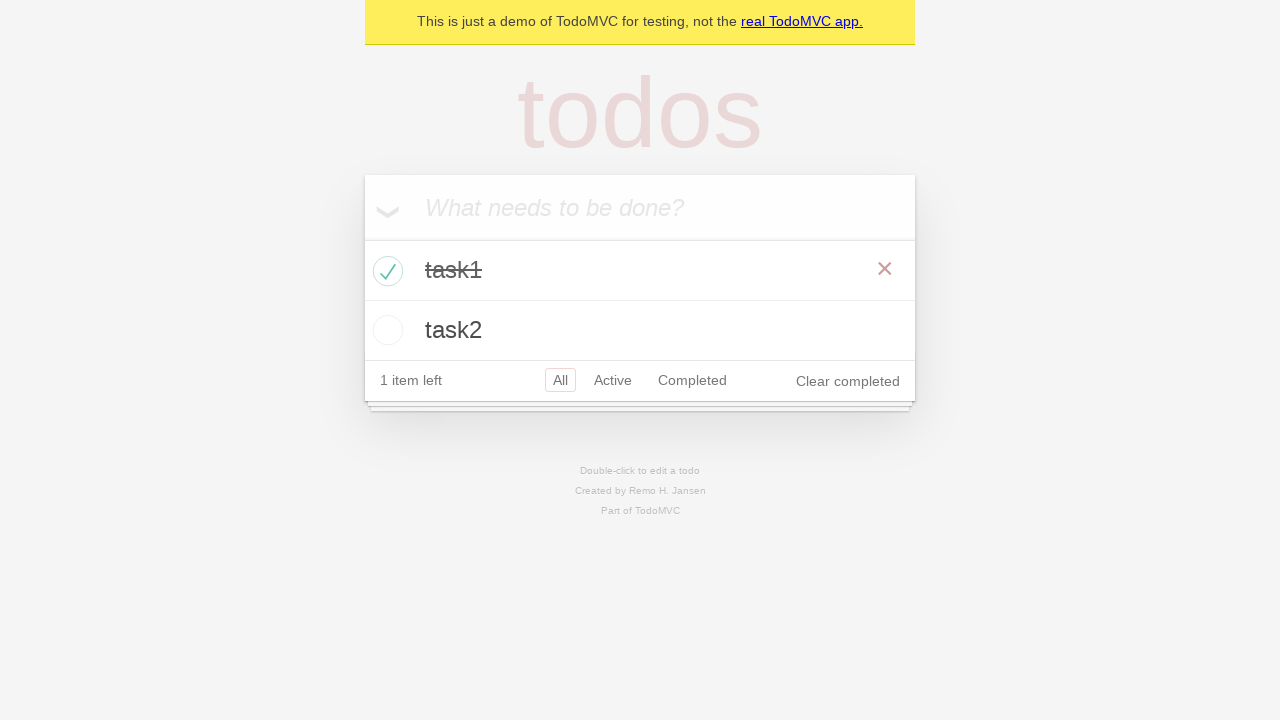

Verified 'task1' was marked as completed
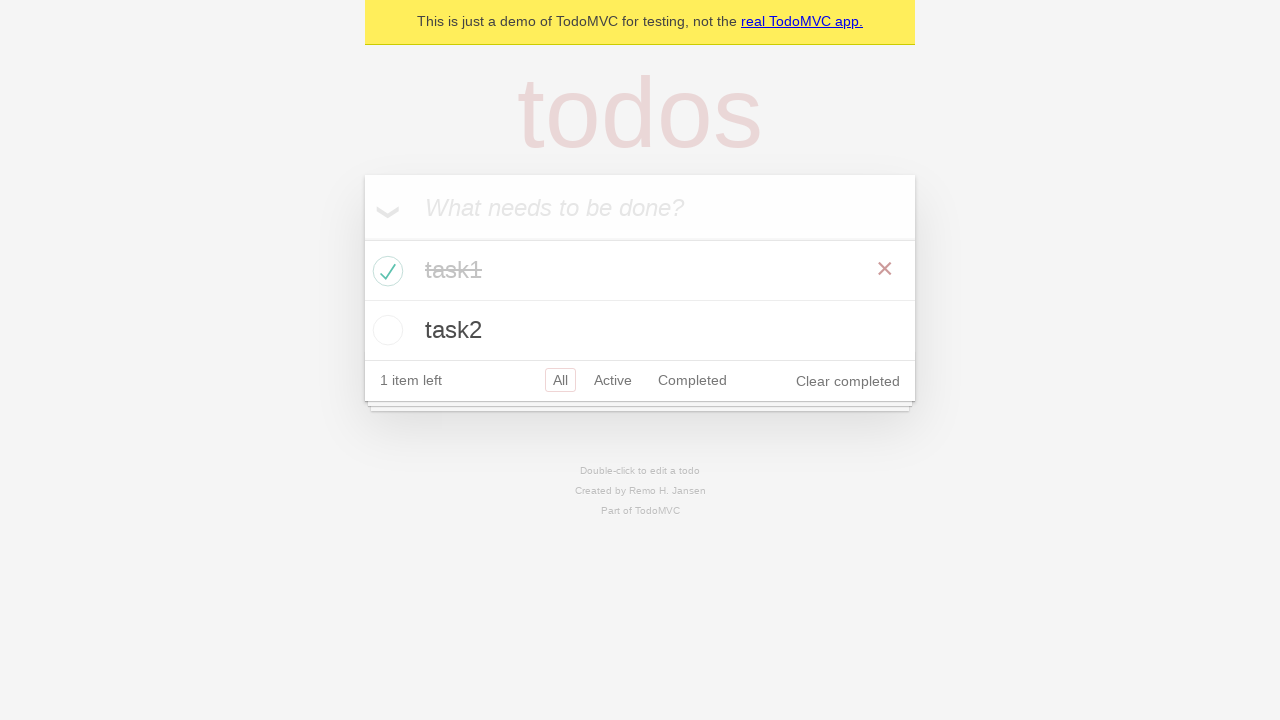

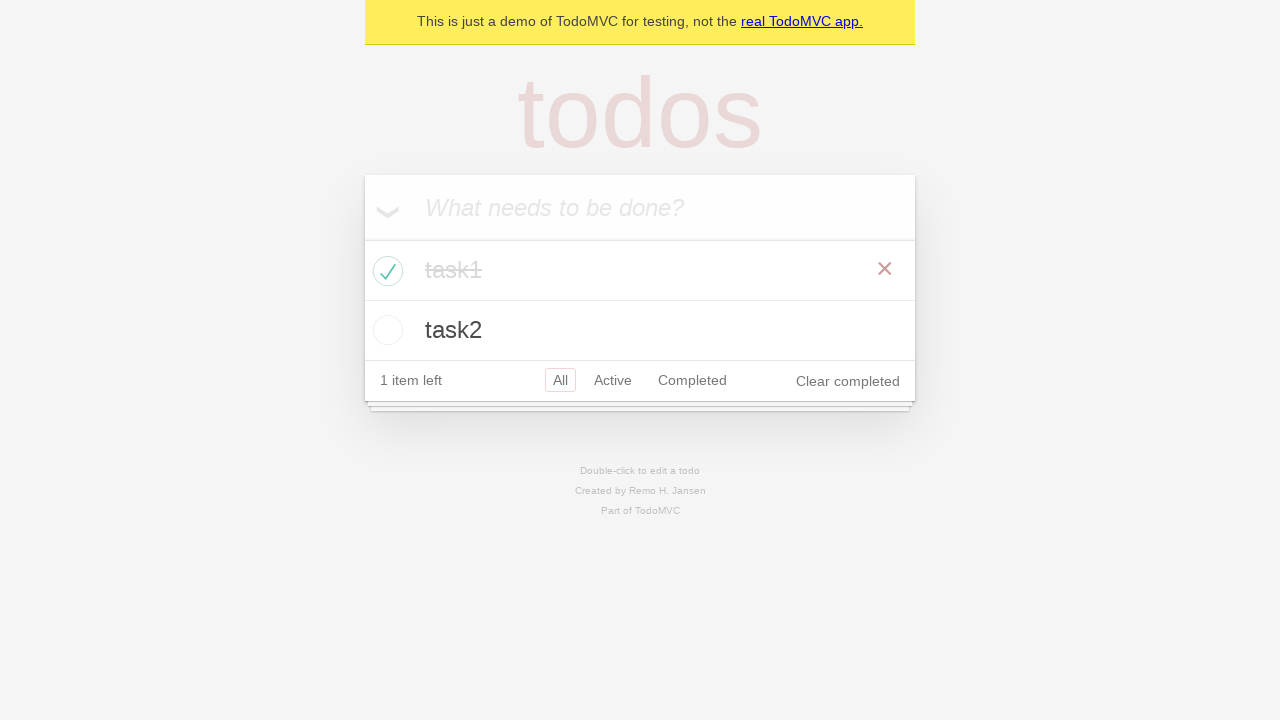